Tests explicit wait functionality by waiting for a price to change to $100, then clicking a book button, reading an input value, calculating a mathematical function, and submitting the answer.

Starting URL: http://suninjuly.github.io/explicit_wait2.html

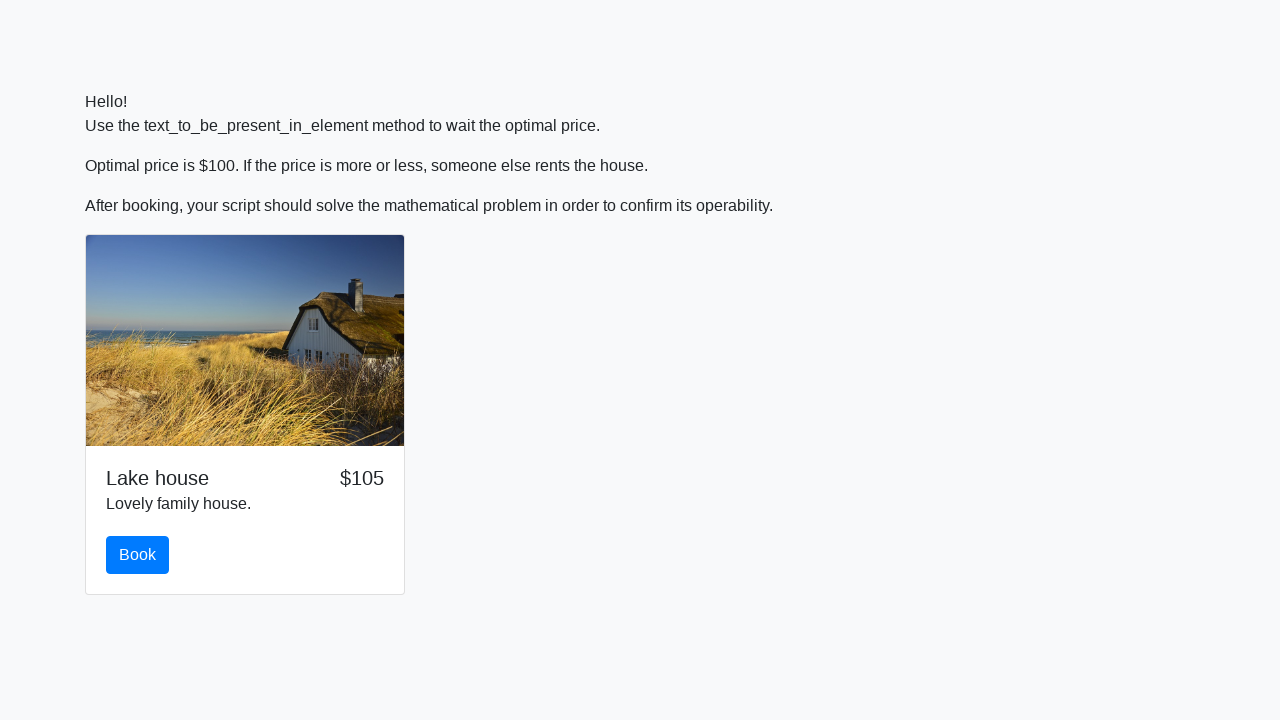

Waited for price to change to $100
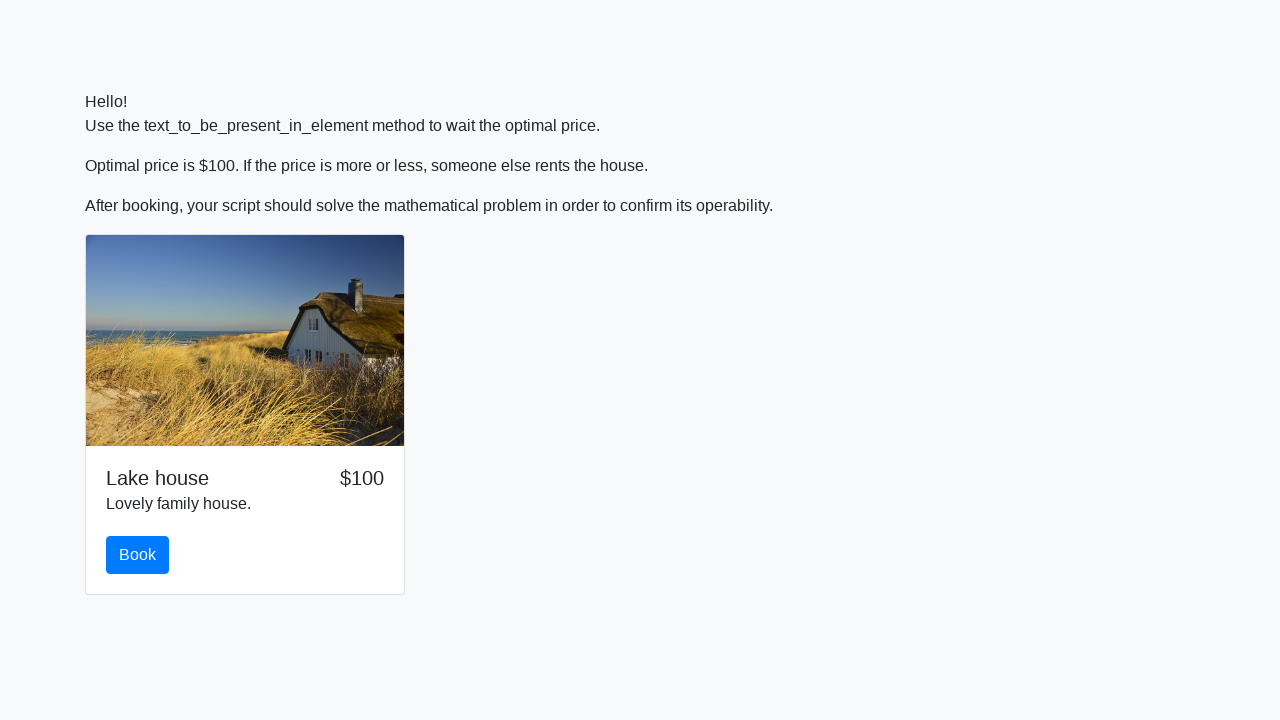

Clicked the book button at (138, 555) on #book
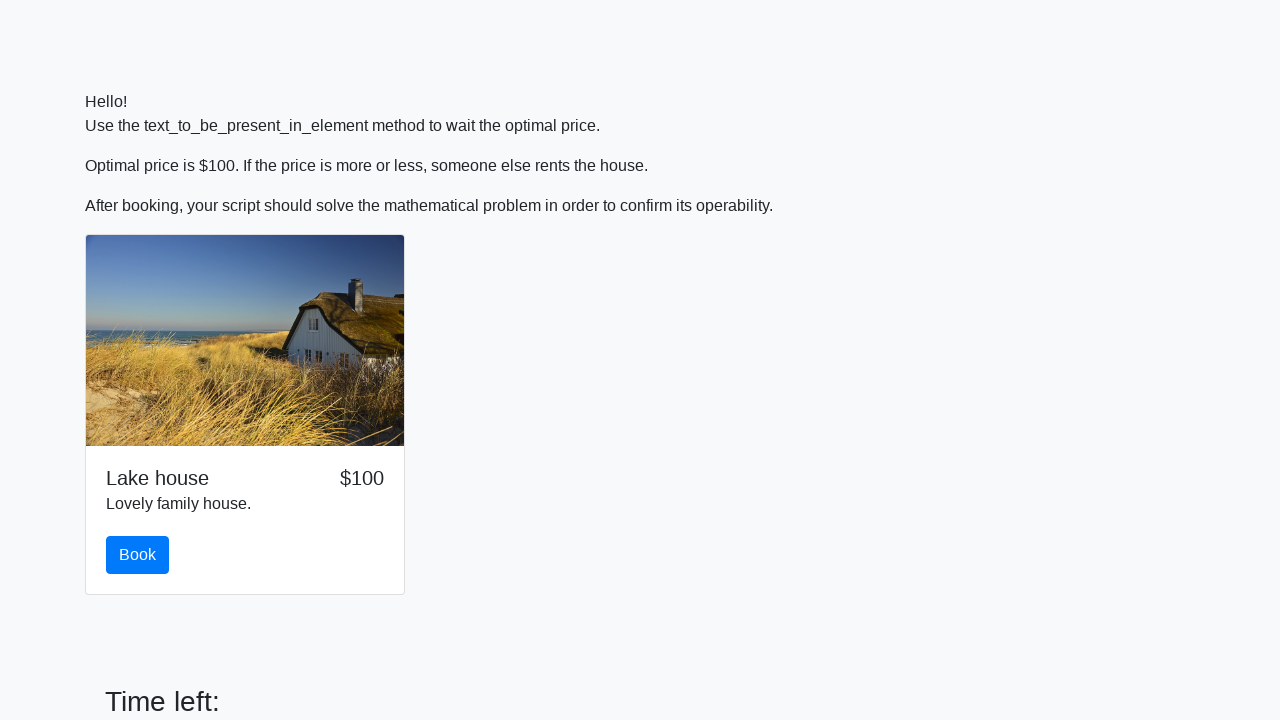

Read input value: 449
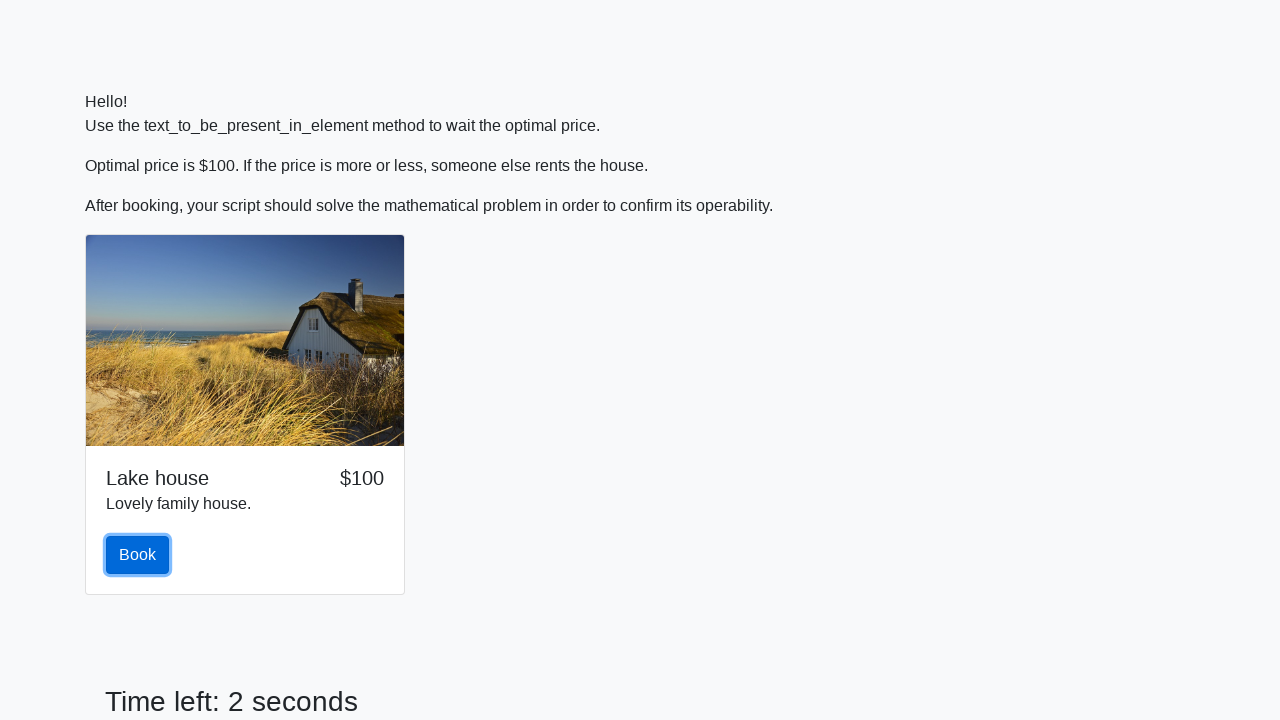

Calculated mathematical function result: 1.0793183993952737
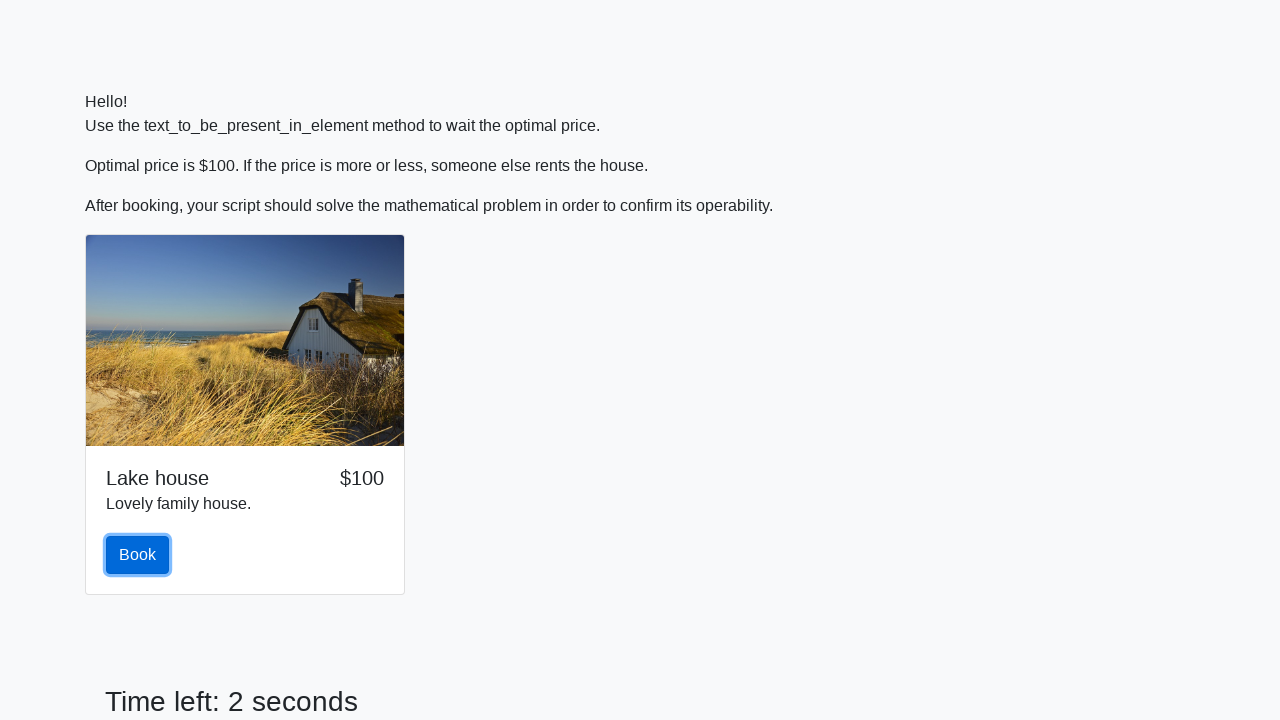

Filled answer field with calculated value on #answer
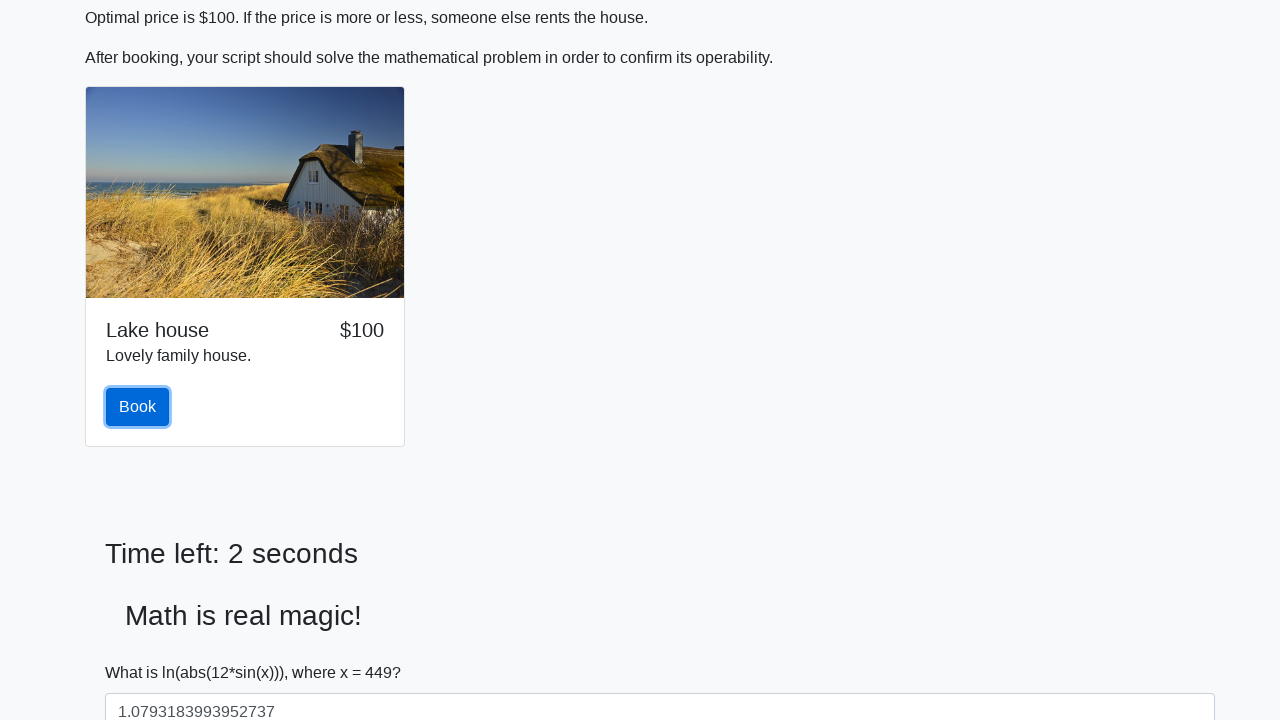

Clicked submit button to solve the challenge at (143, 651) on #solve
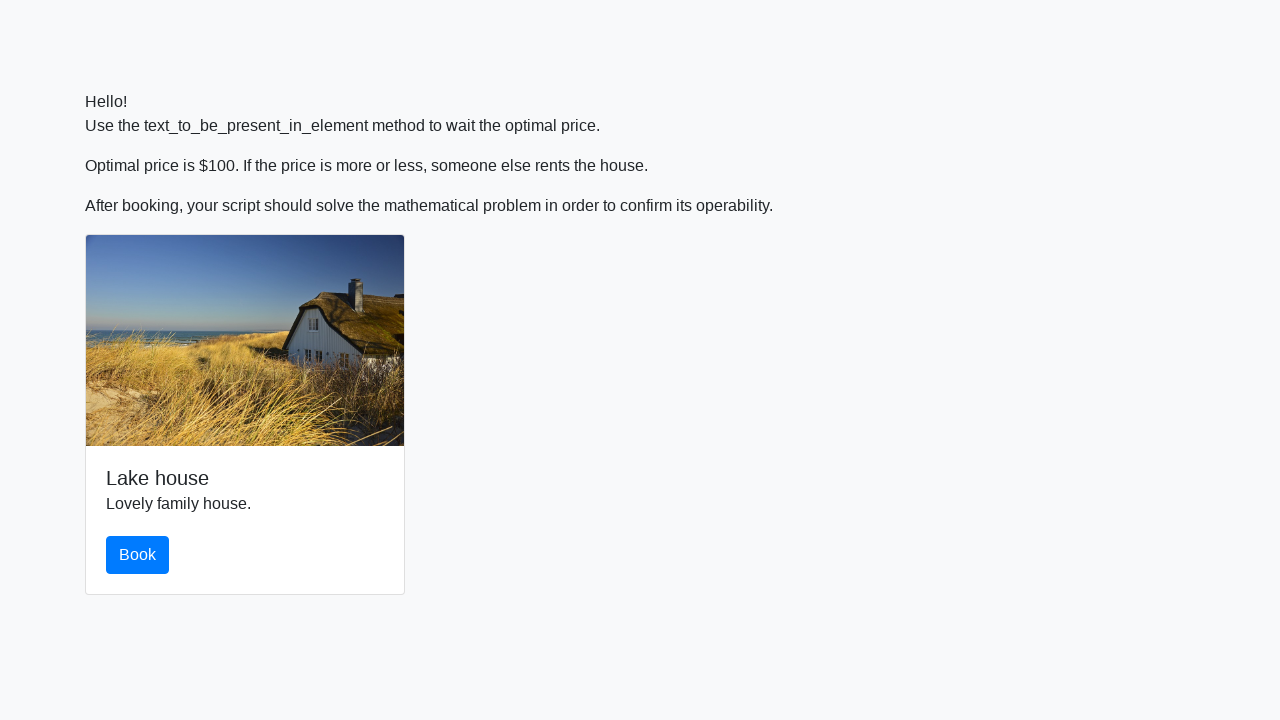

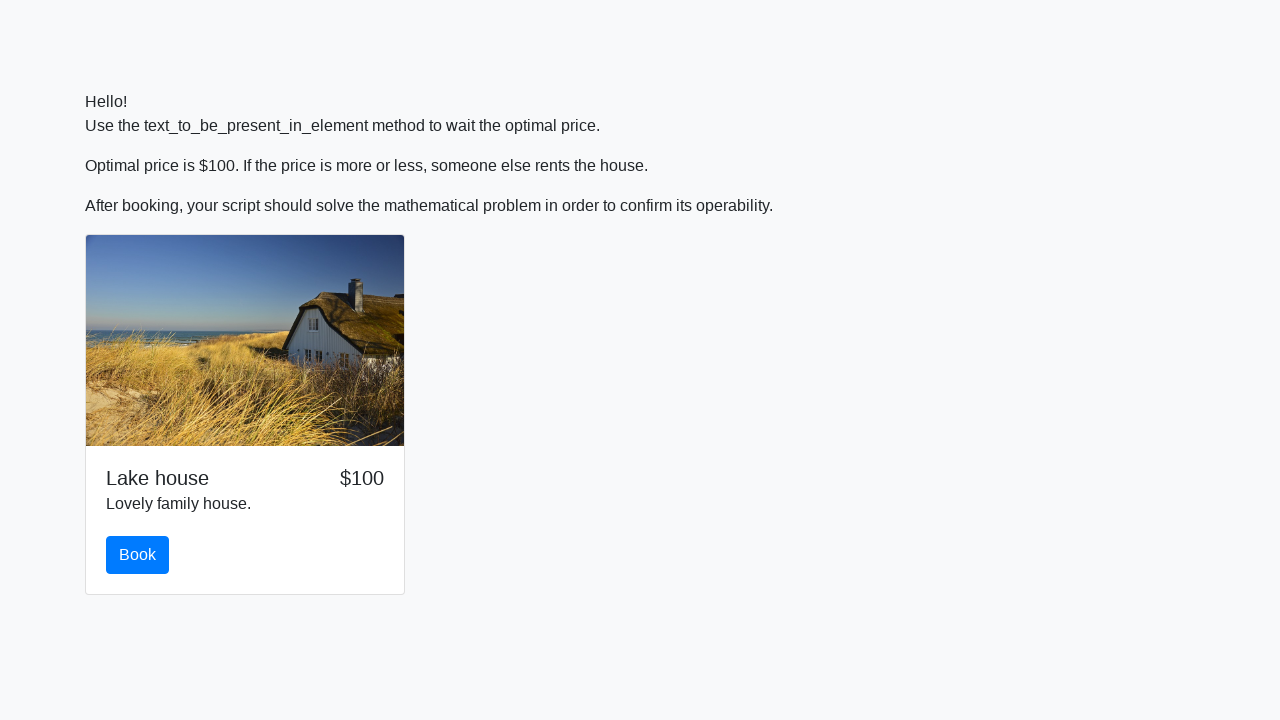